Navigates to Orangescrum homepage and verifies the page loads by checking for the page title

Starting URL: https://www.orangescrum.com

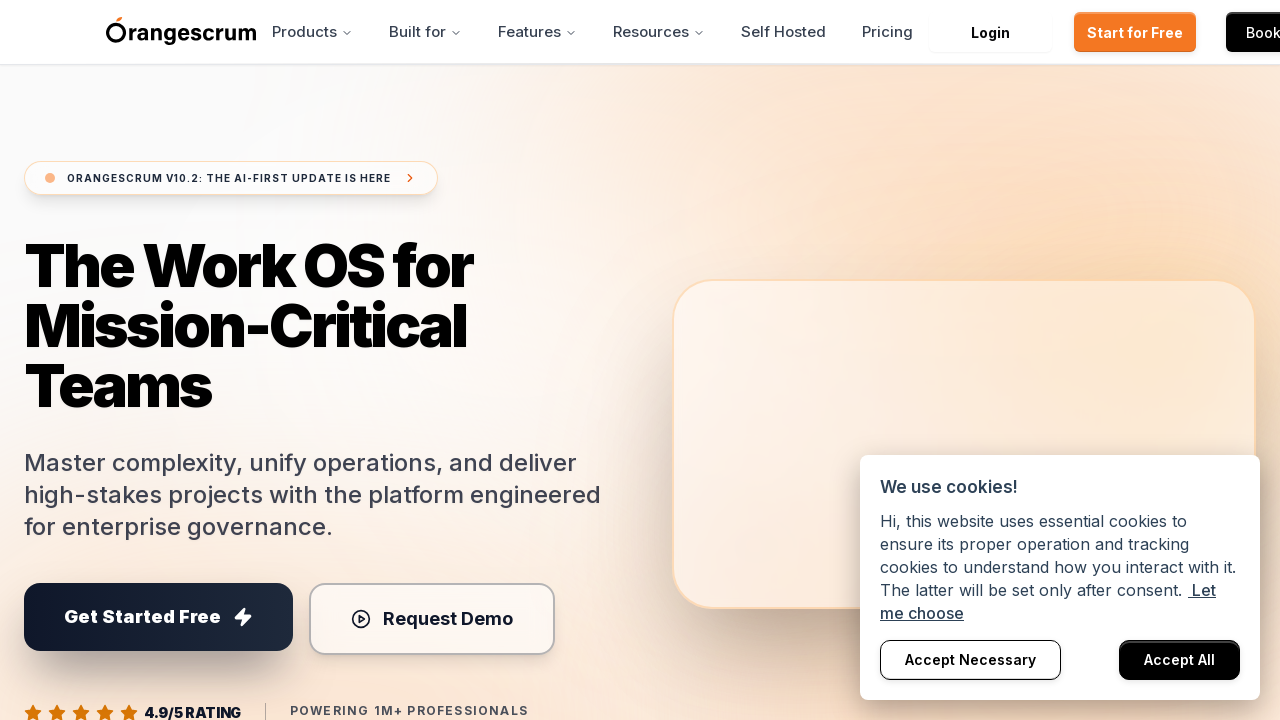

Waited for page to reach domcontentloaded state
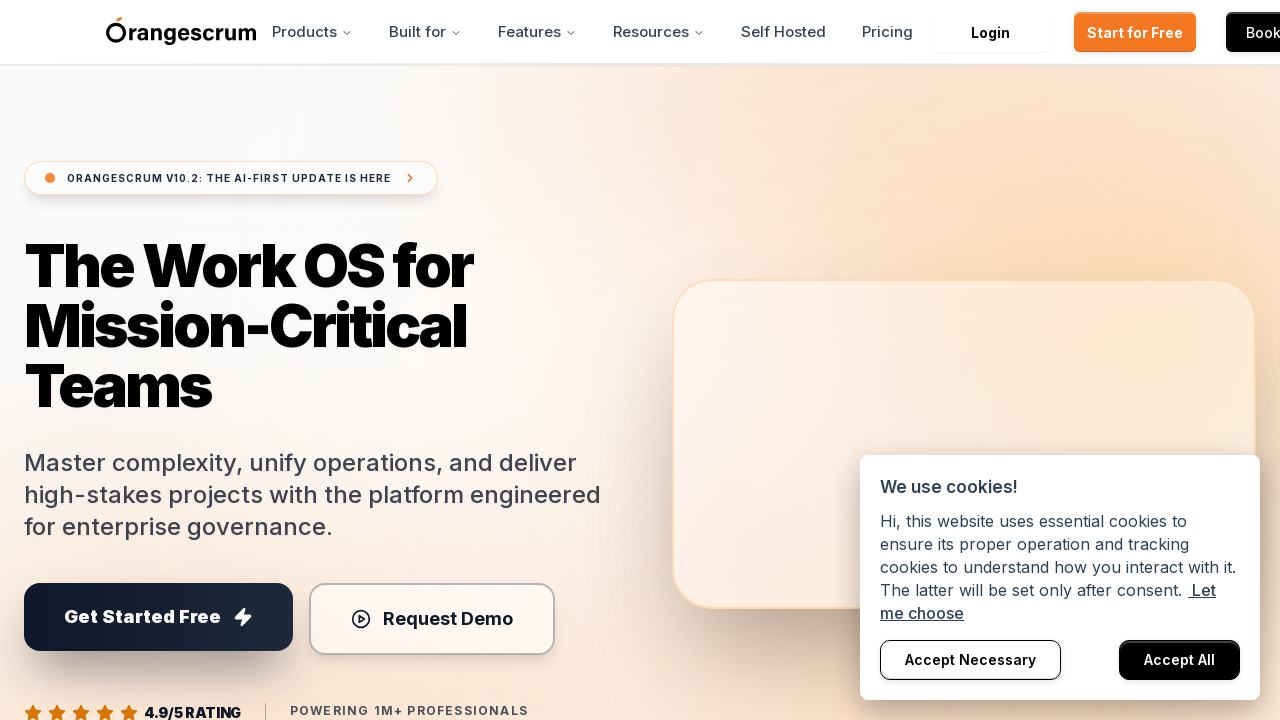

Retrieved page title: Project Management for ITES, PSUs & Edu - Orangescrum
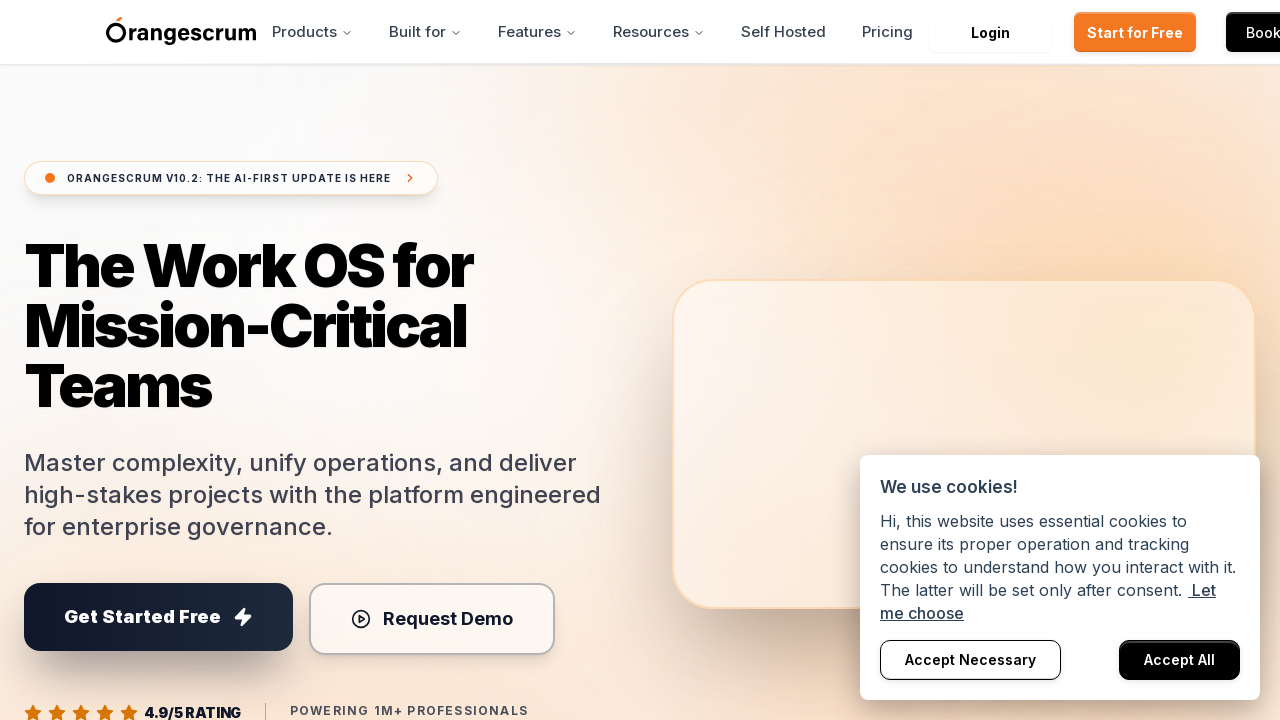

Printed page title to console
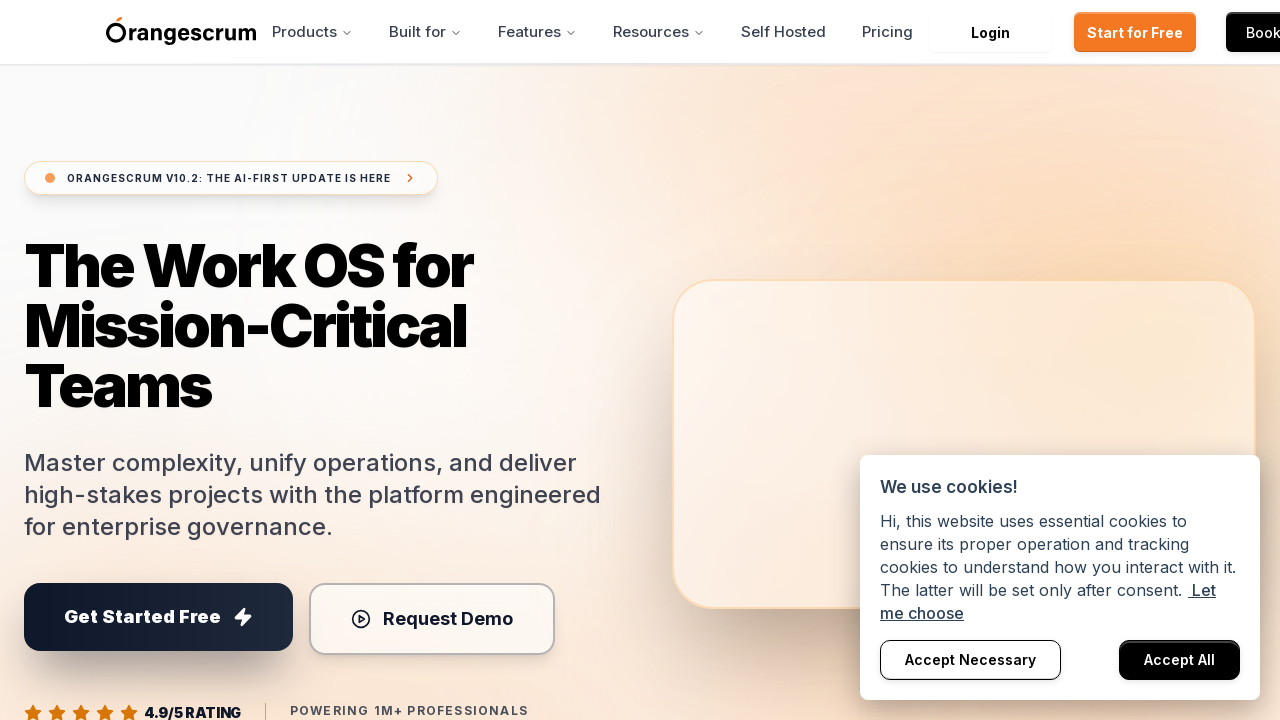

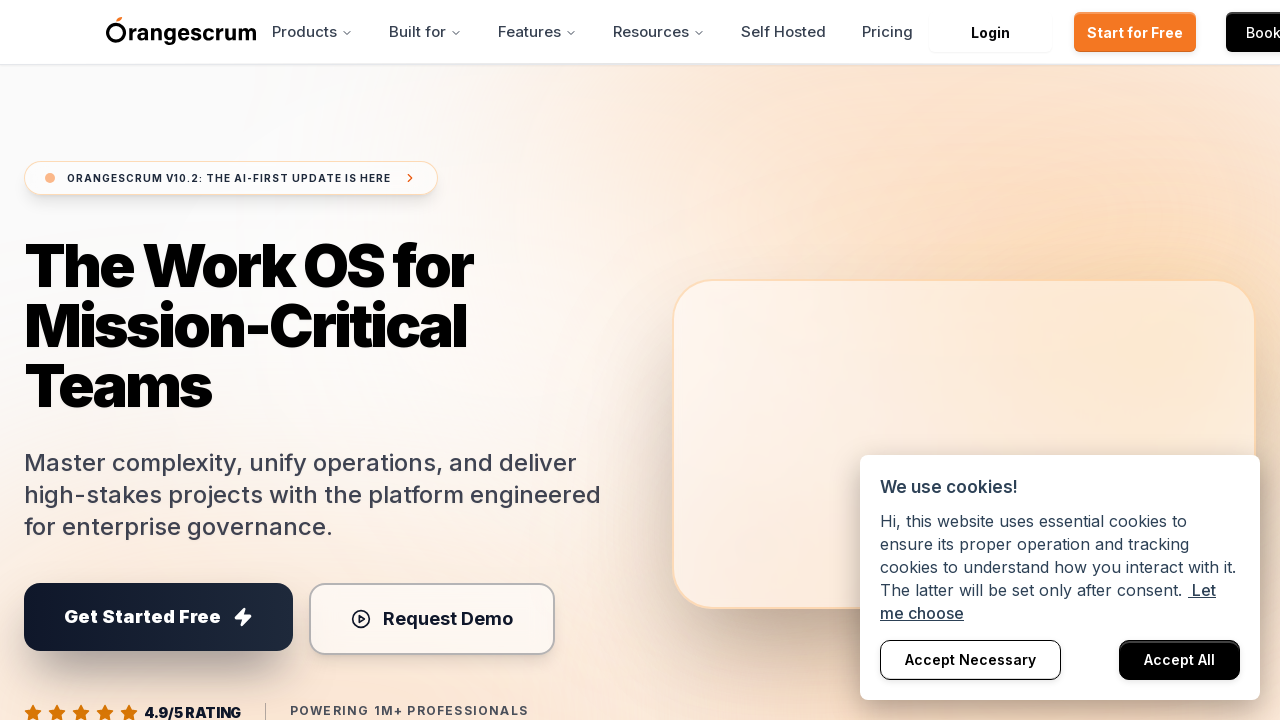